Navigates to vtiger demo page and verifies the page title

Starting URL: https://demo.vtiger.com/vtigercrm/index.php

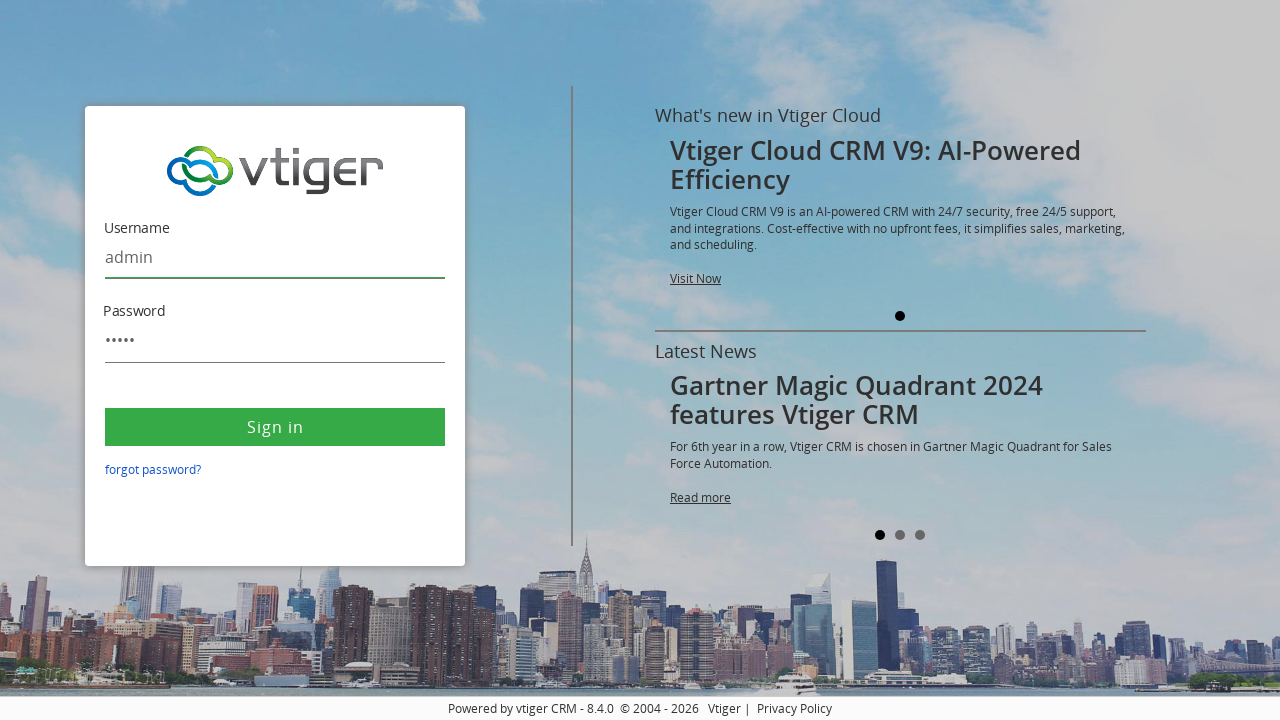

Verified page title is 'vtiger'
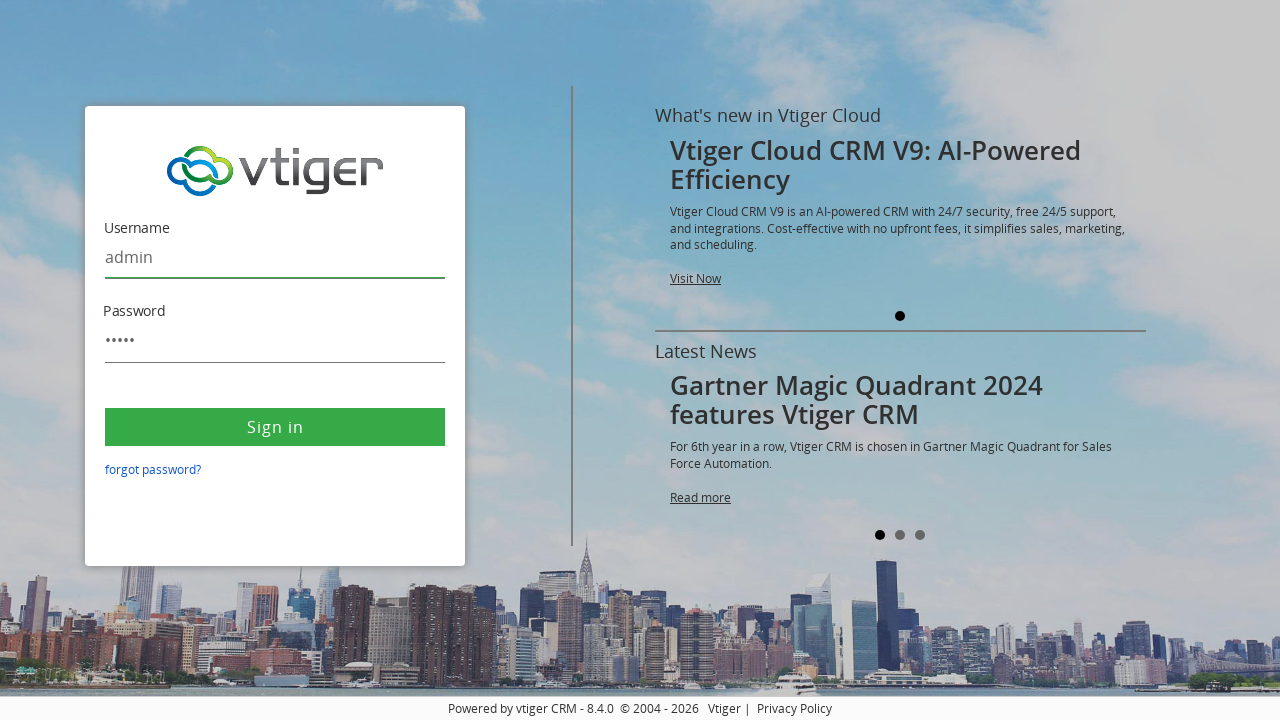

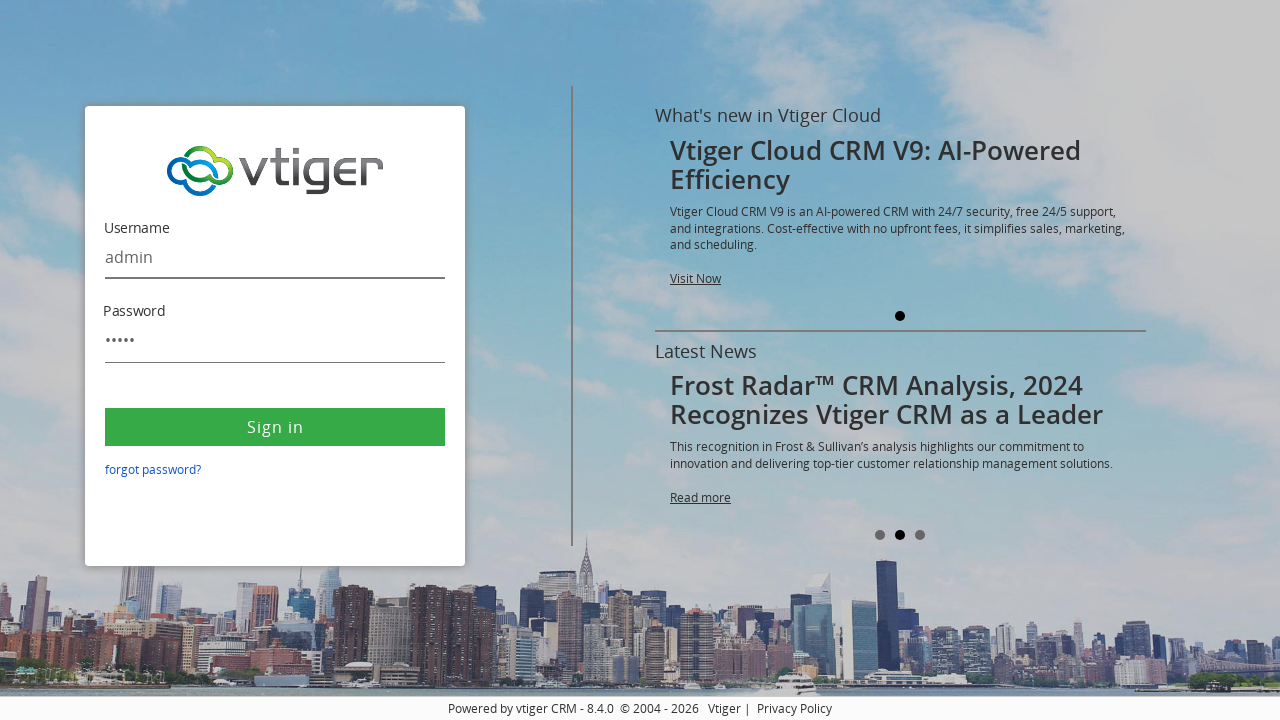